Tests iframe handling by switching to a single frame to enter text, then navigating to a multiple frames section and entering text in a nested iframe structure.

Starting URL: http://demo.automationtesting.in/Frames.html

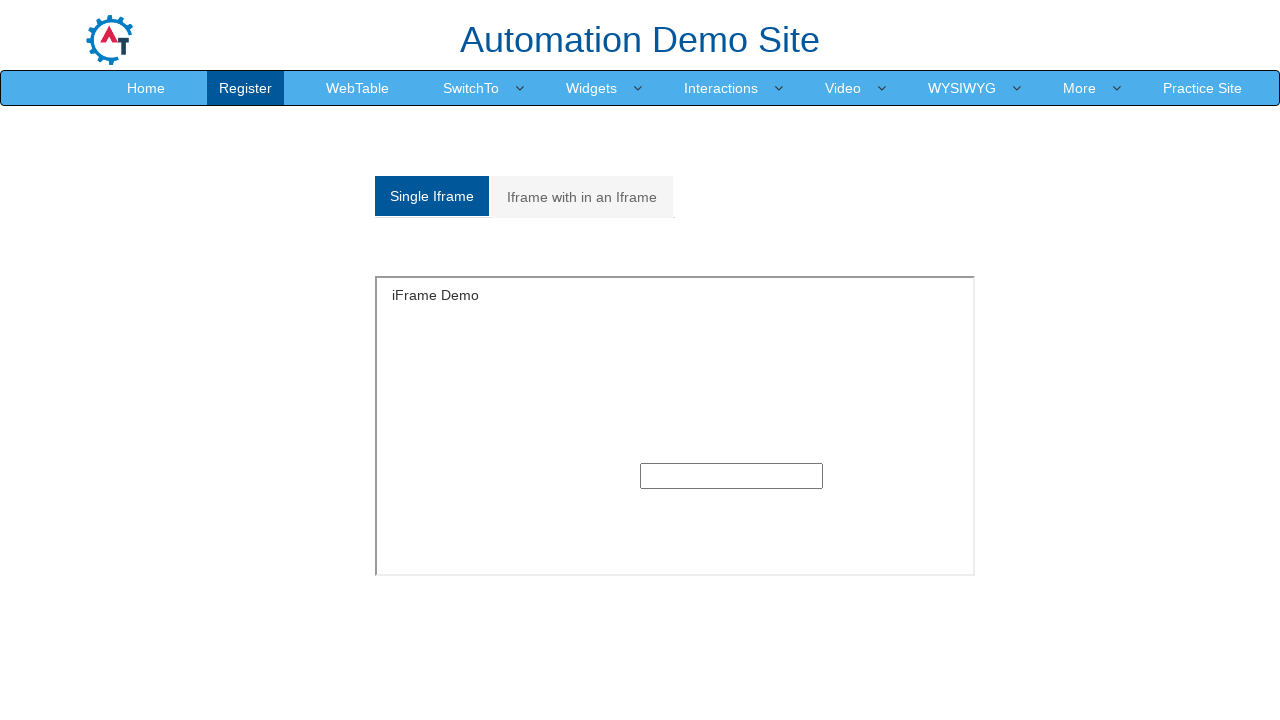

Waited 3 seconds for page to load
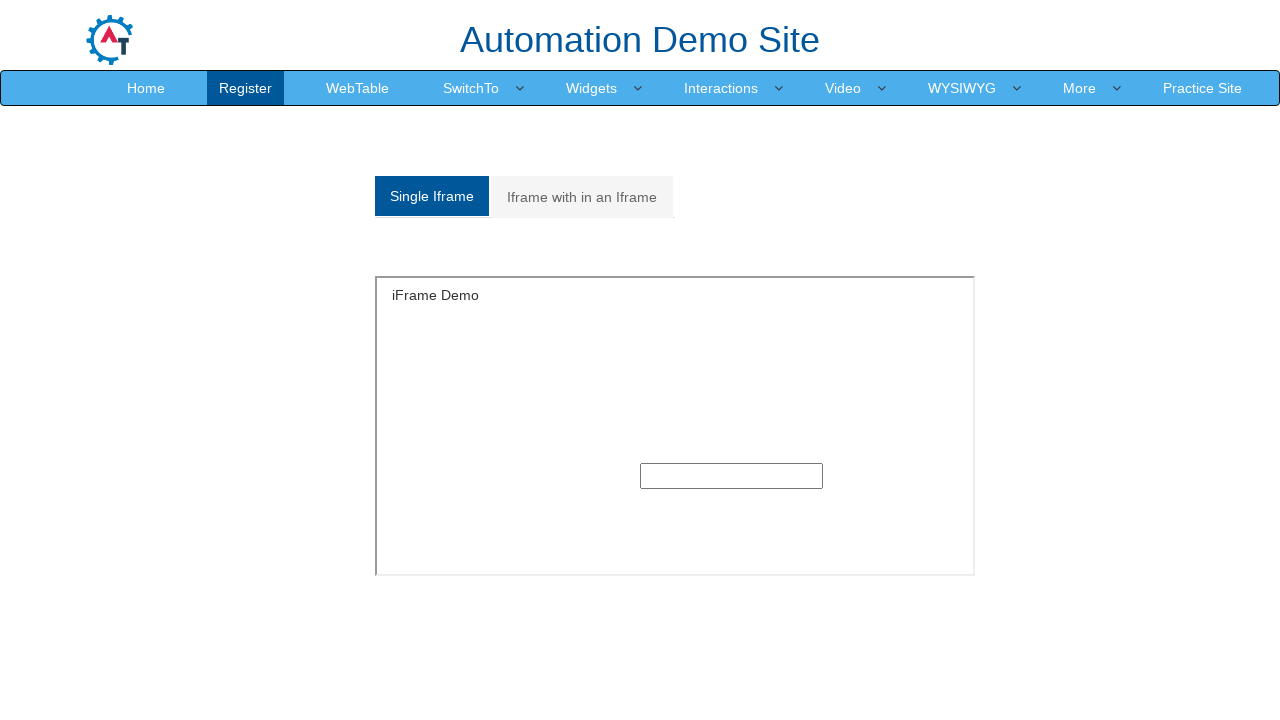

Located single frame with id 'singleframe'
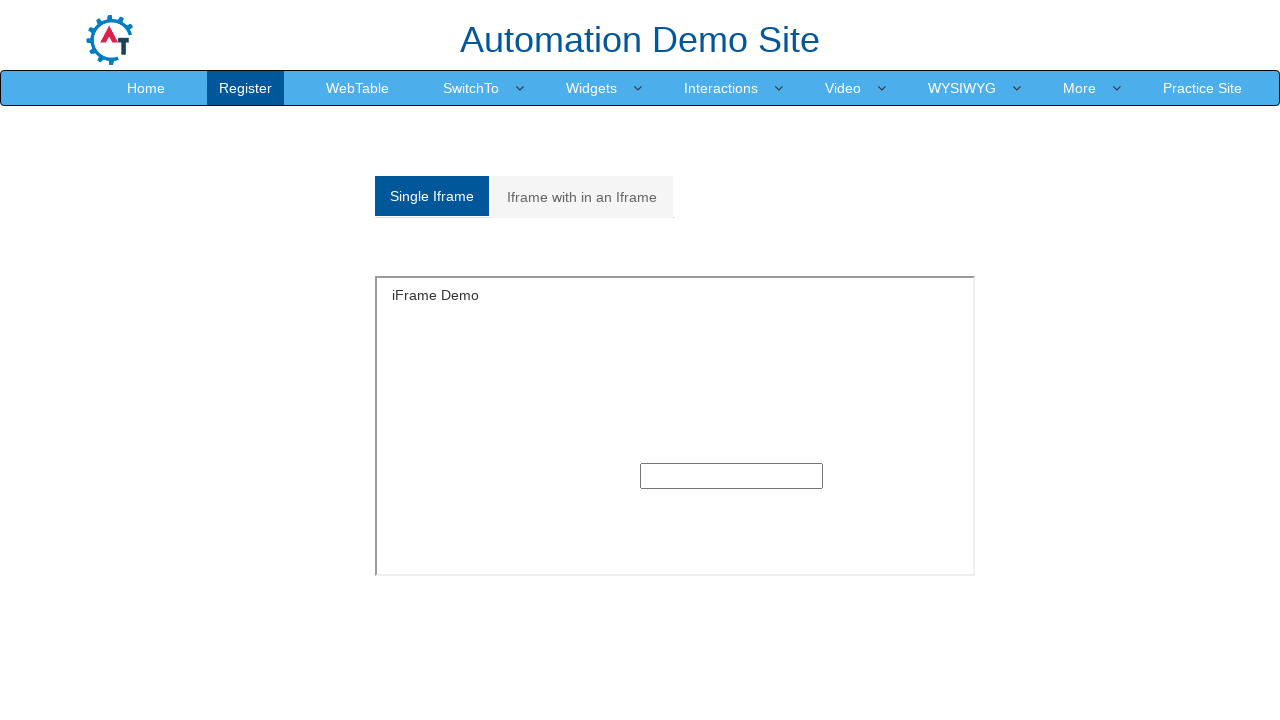

Entered 'mohan' in text input field within single frame on #singleframe >> internal:control=enter-frame >> input[type='text']
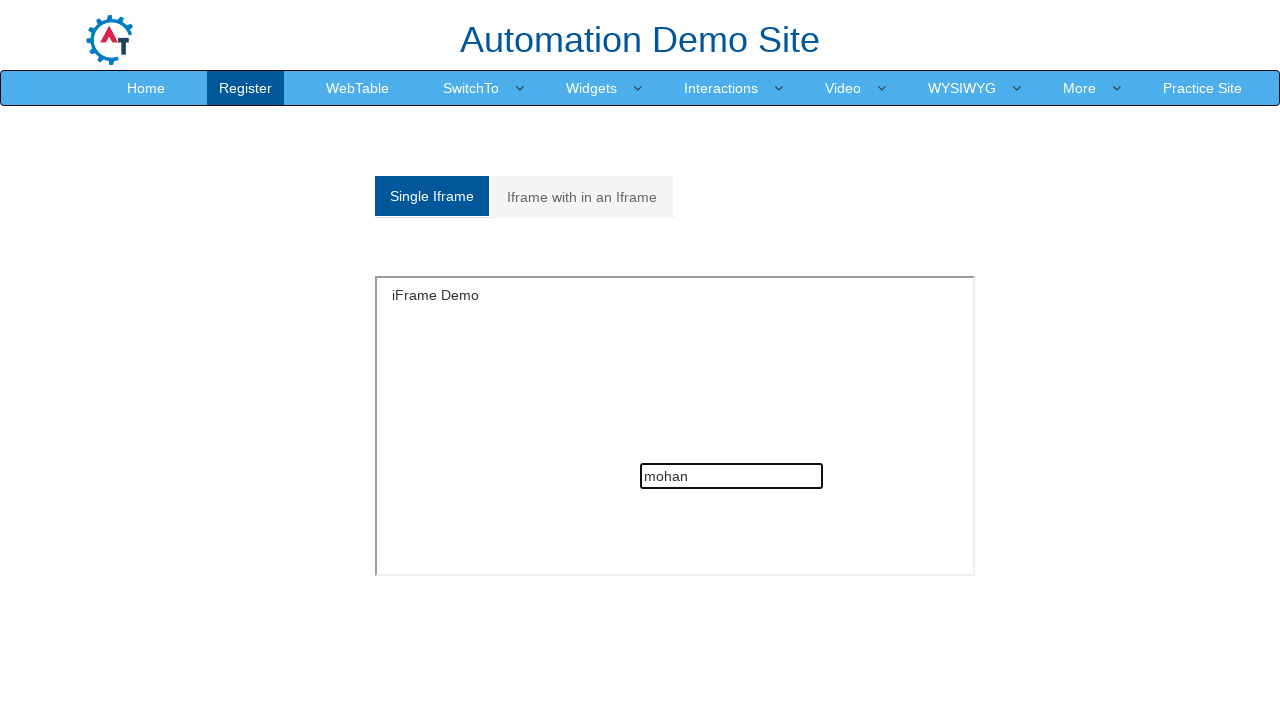

Clicked on second analytics tab to navigate to multiple frames section at (582, 197) on (//a[@class='analystic'])[2]
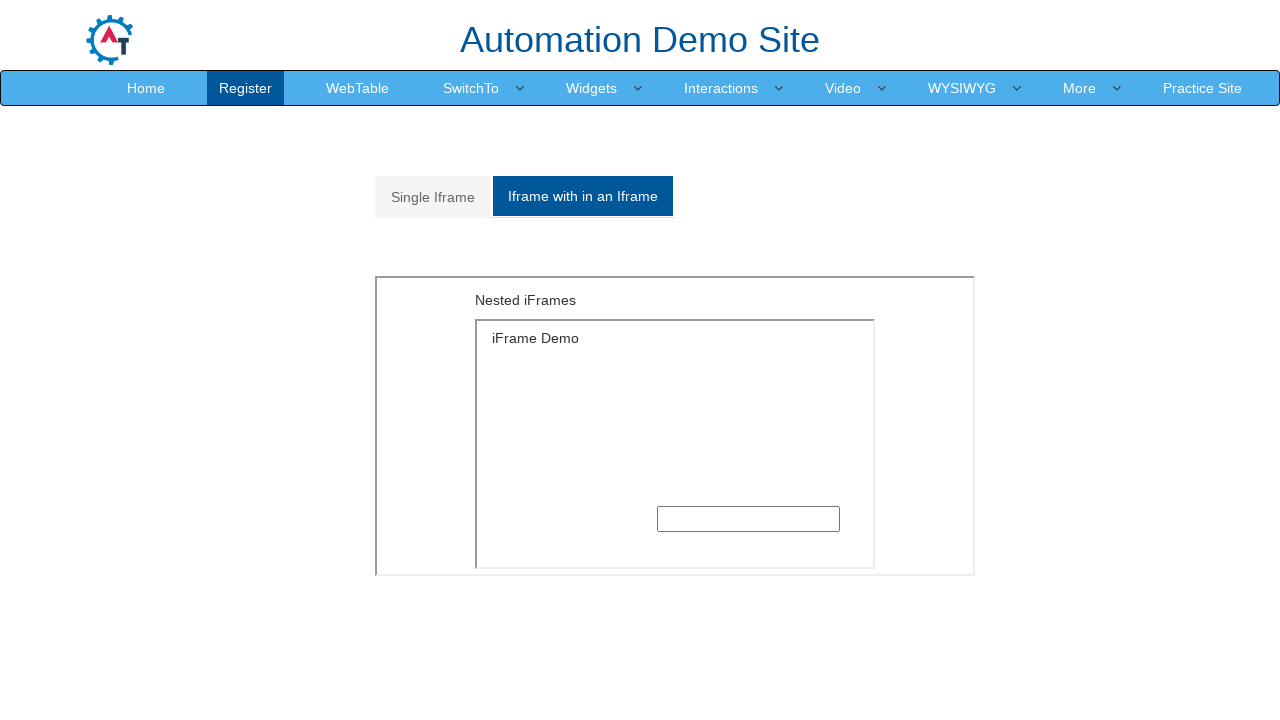

Waited 3 seconds for multiple frames page to load
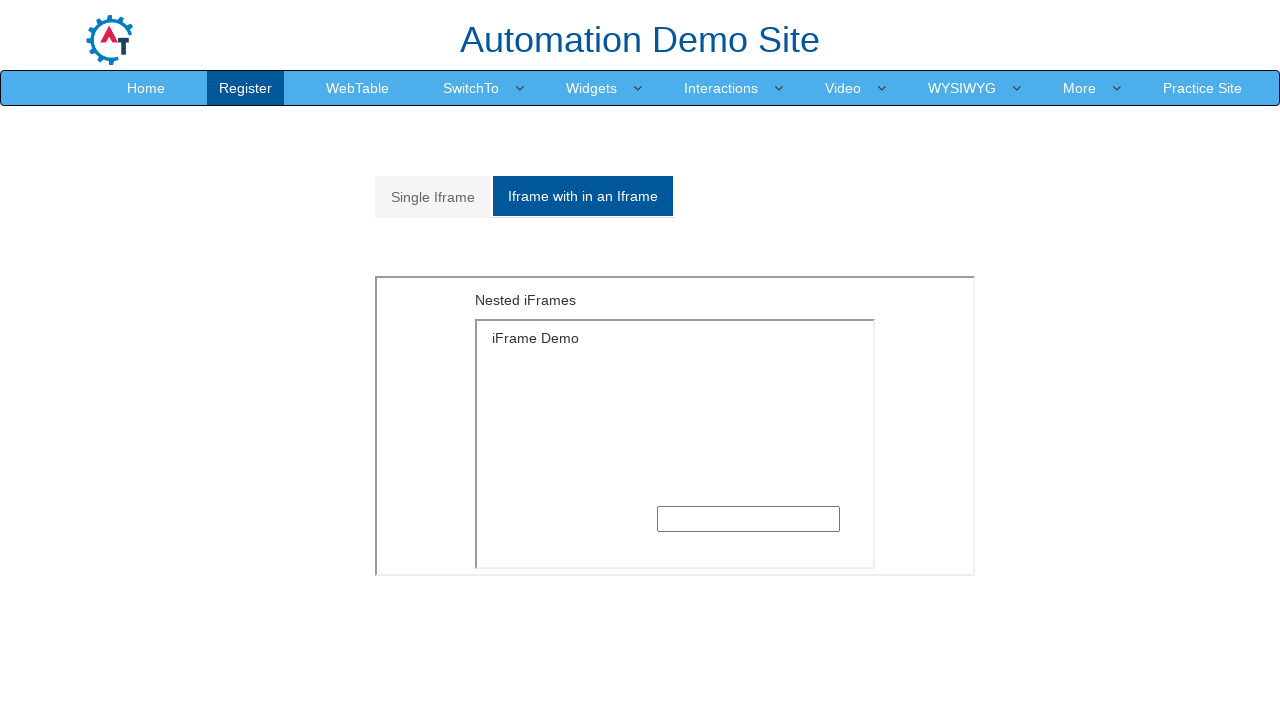

Located outer iframe with src 'MultipleFrames.html'
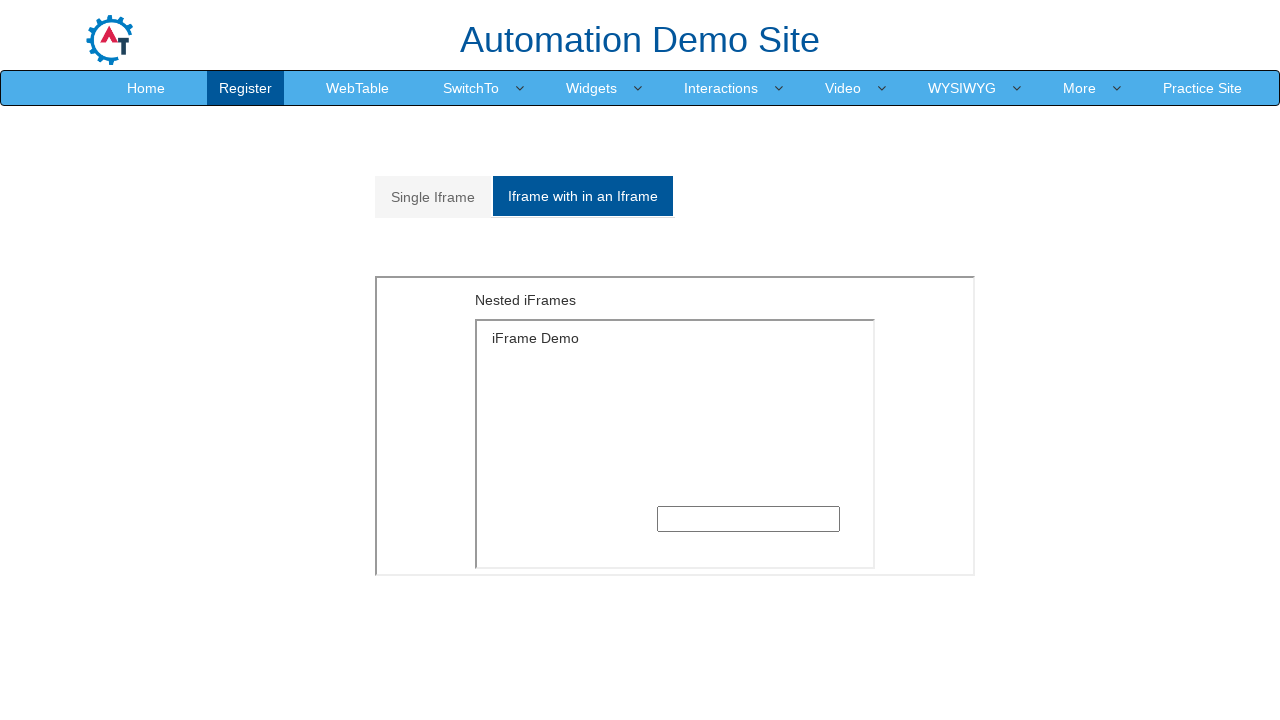

Located inner iframe nested within outer frame
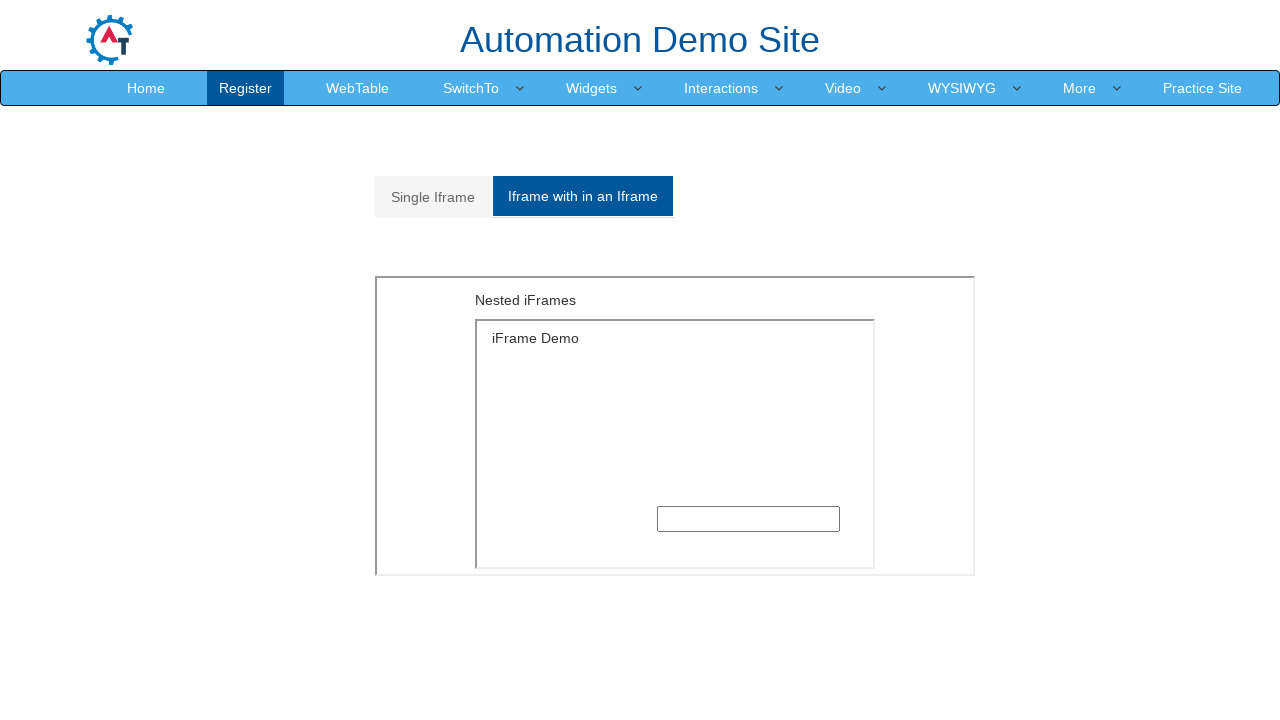

Entered 'Sree' in text input field within nested iframe on iframe[src='MultipleFrames.html'] >> internal:control=enter-frame >> iframe >> i
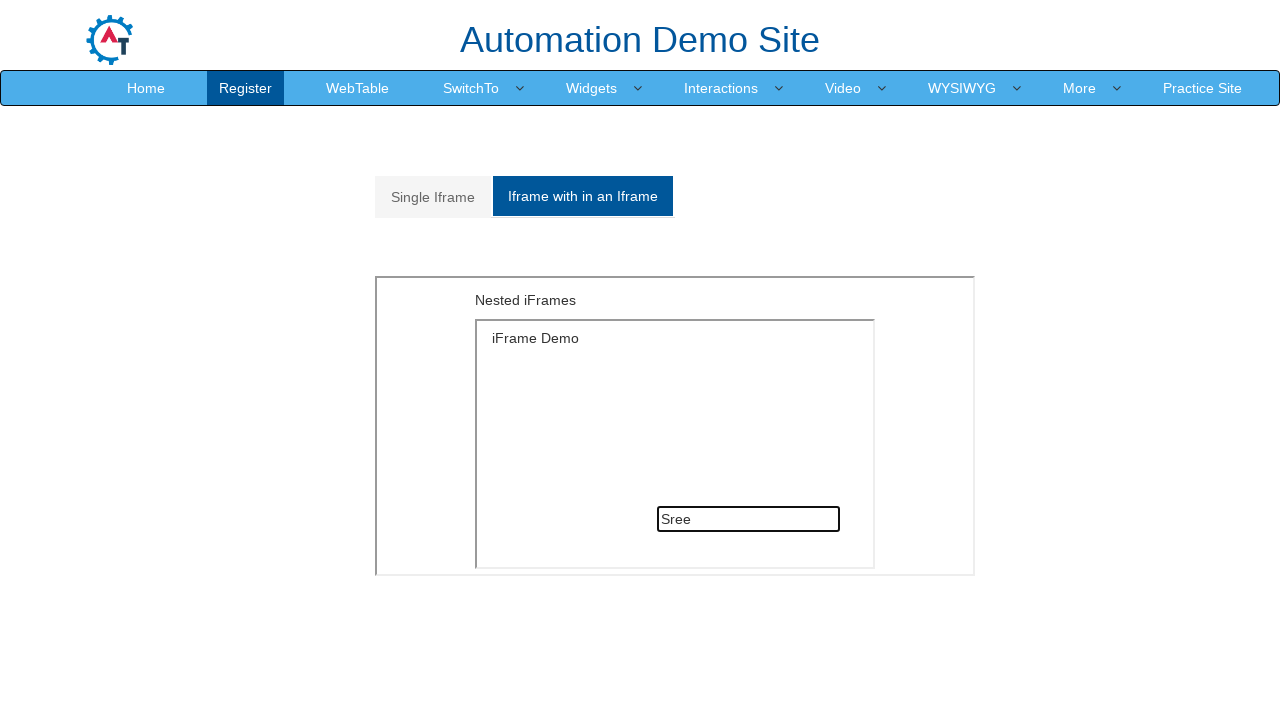

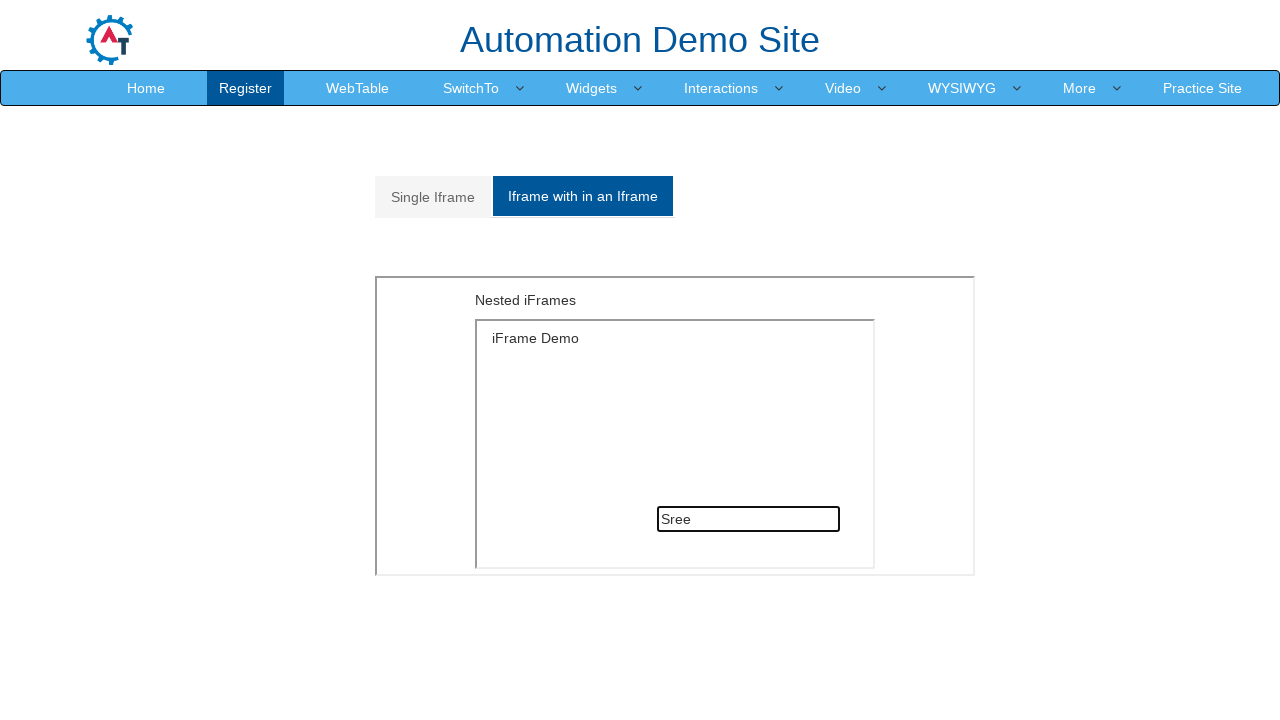